Navigates to the VS Code repository page on contributor.info and verifies the page loads completely

Starting URL: https://contributor.info/microsoft/vscode

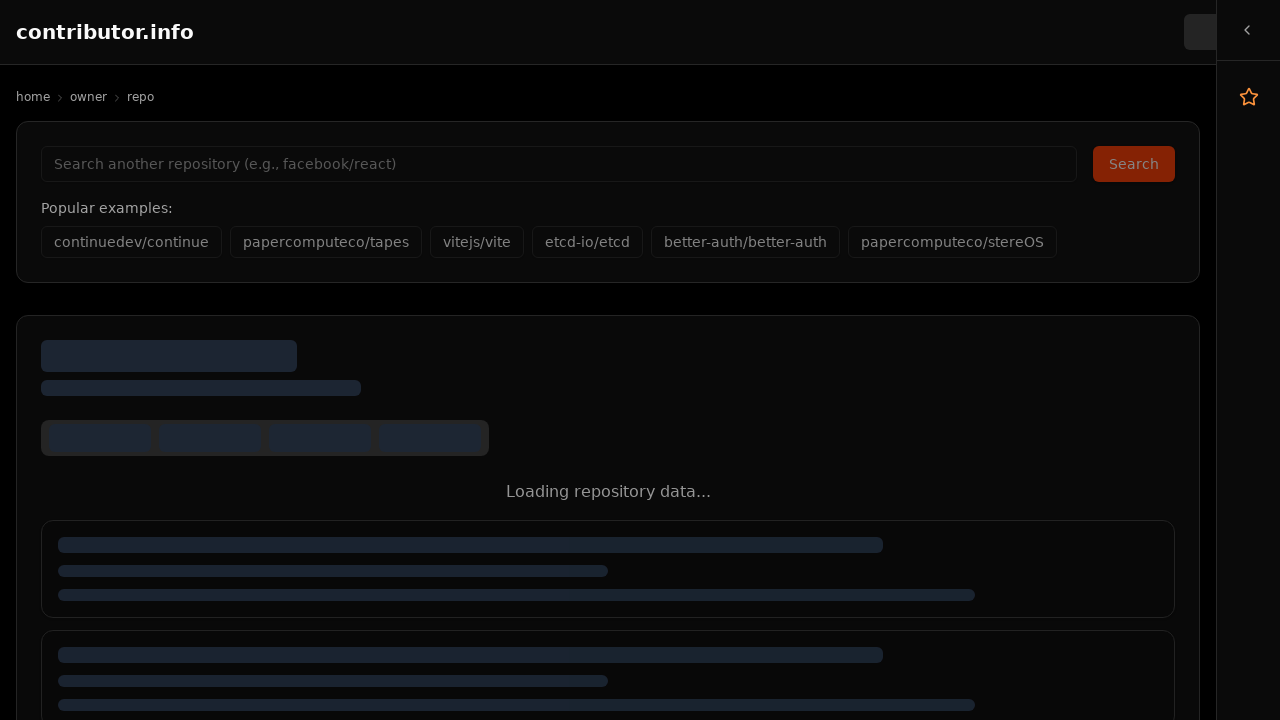

Set viewport size to 1280x720 for desktop view
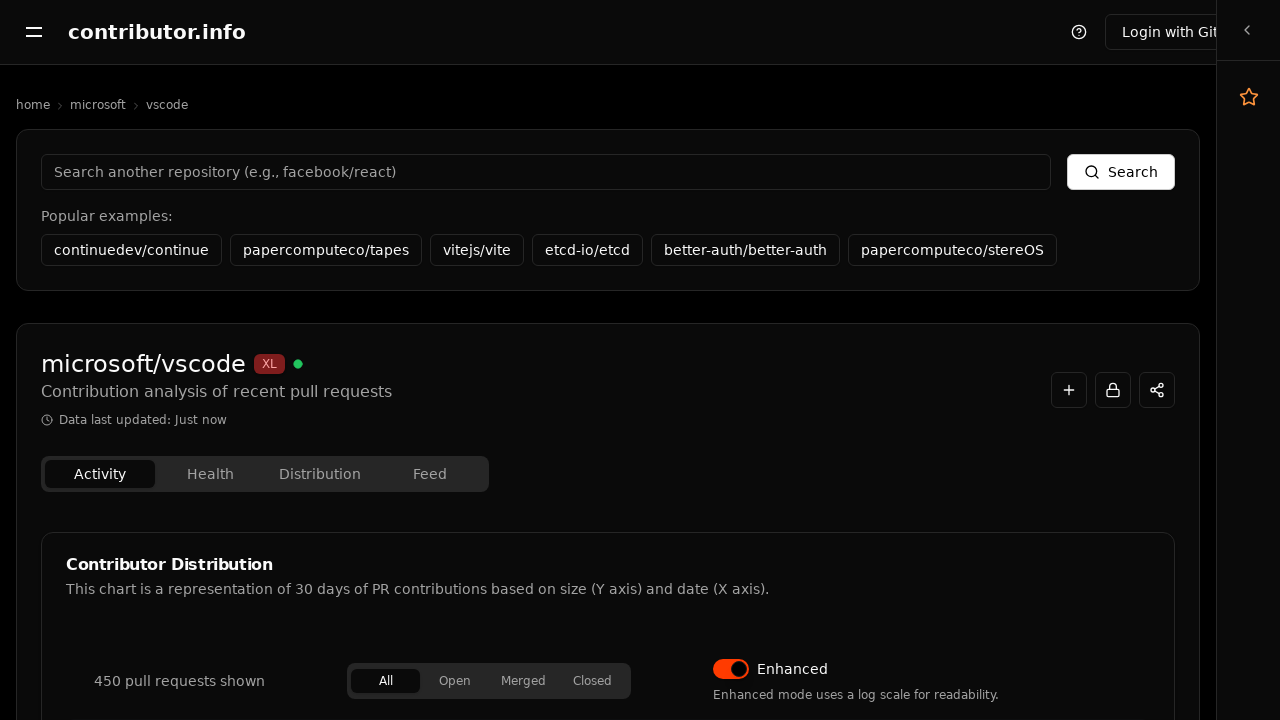

Waited for page to reach networkidle state
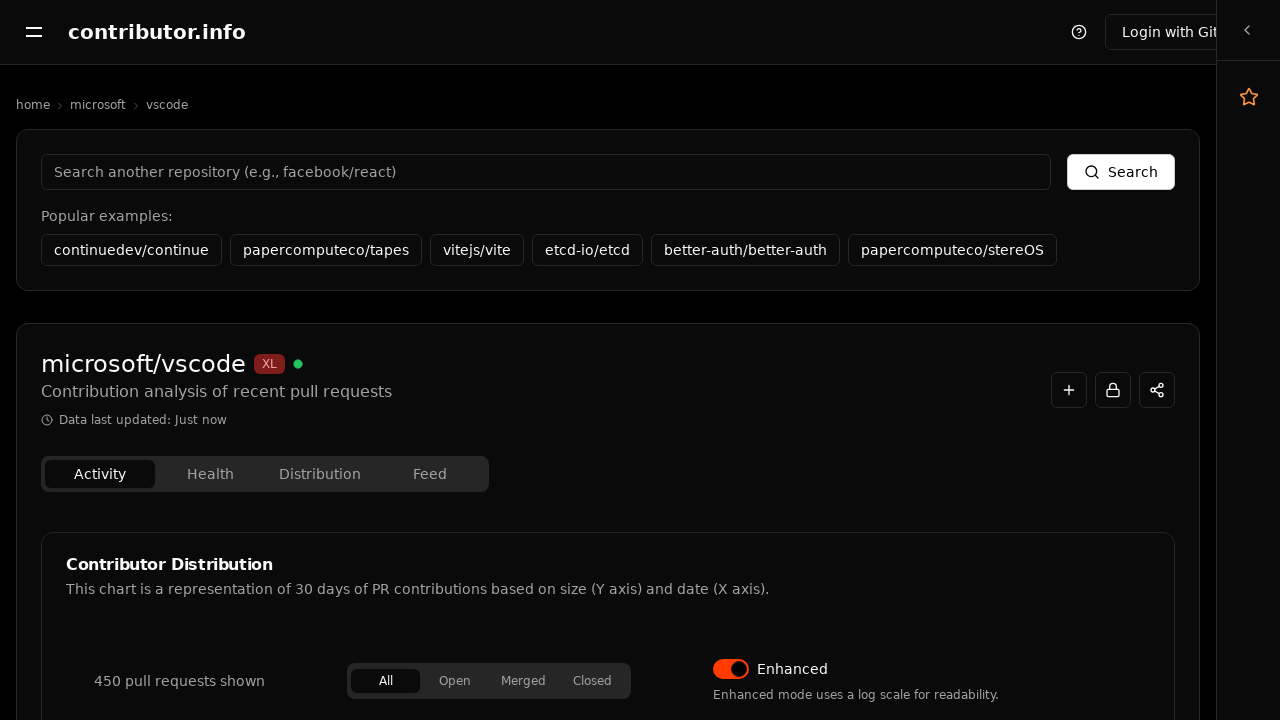

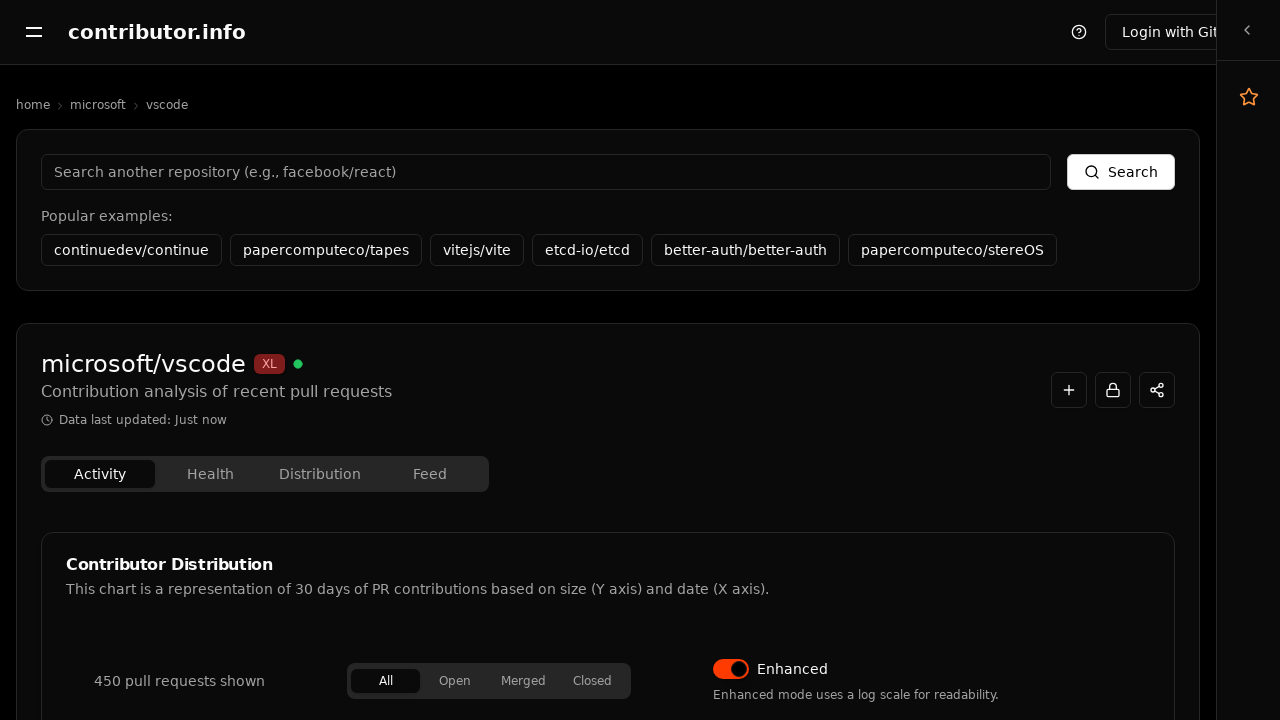